Verifies that an email input element is enabled for interaction

Starting URL: https://www.selenium.dev/selenium/web/inputs.html

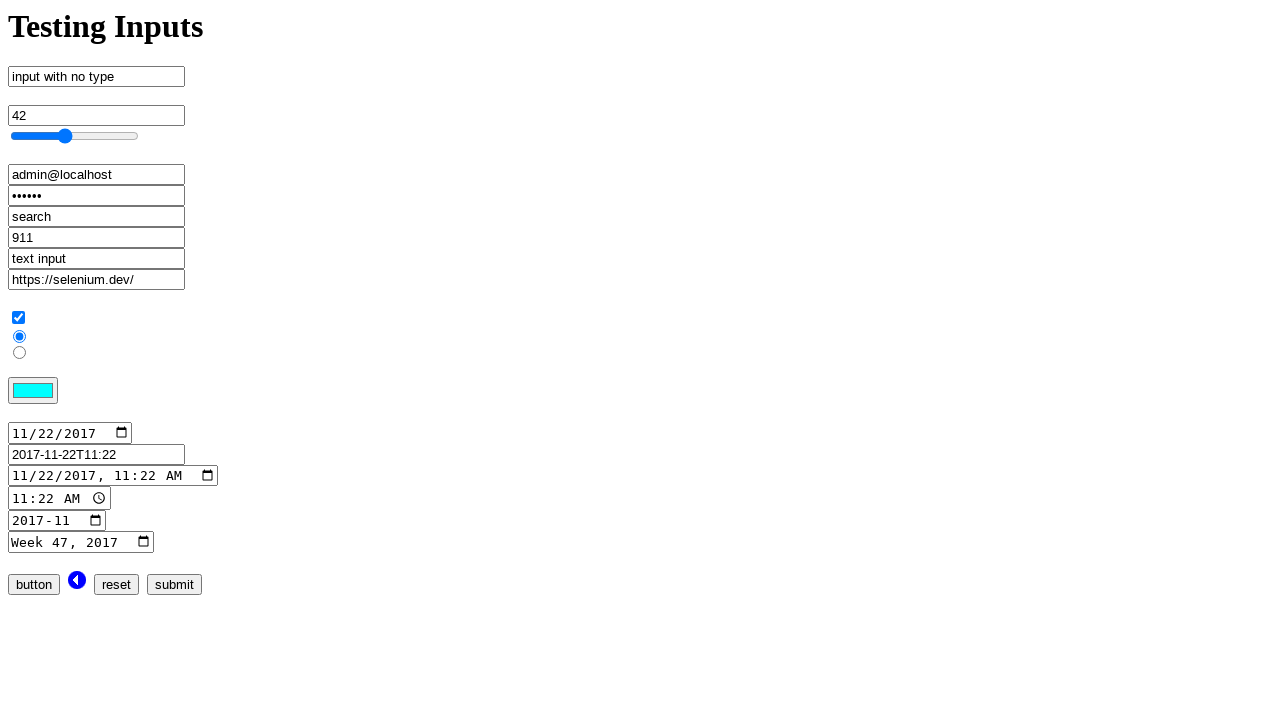

Navigated to inputs test page
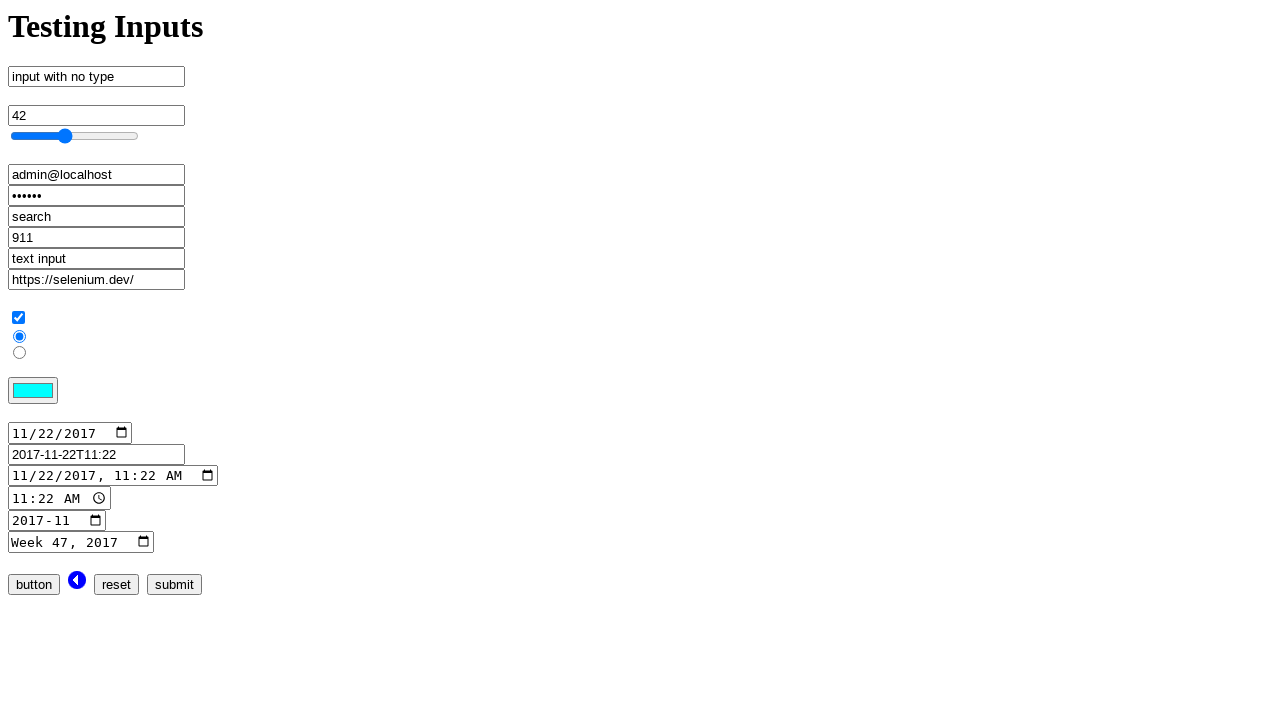

Located email input element
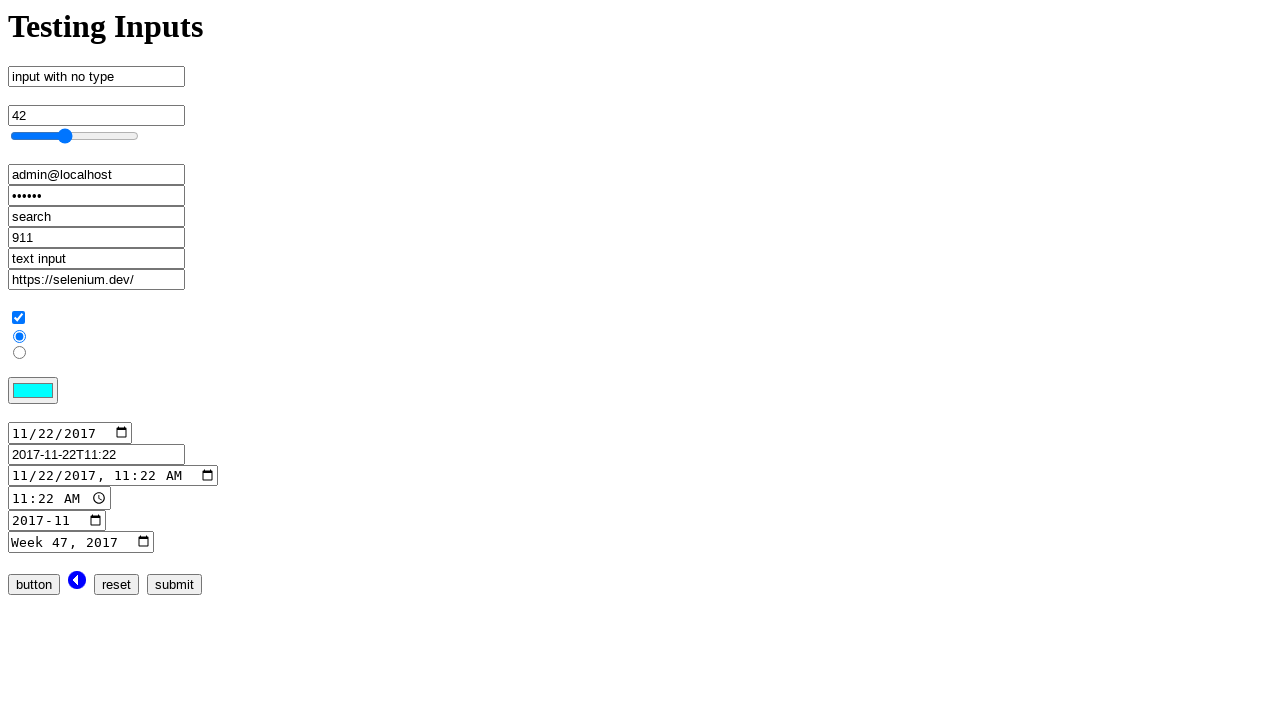

Checked if email input is enabled
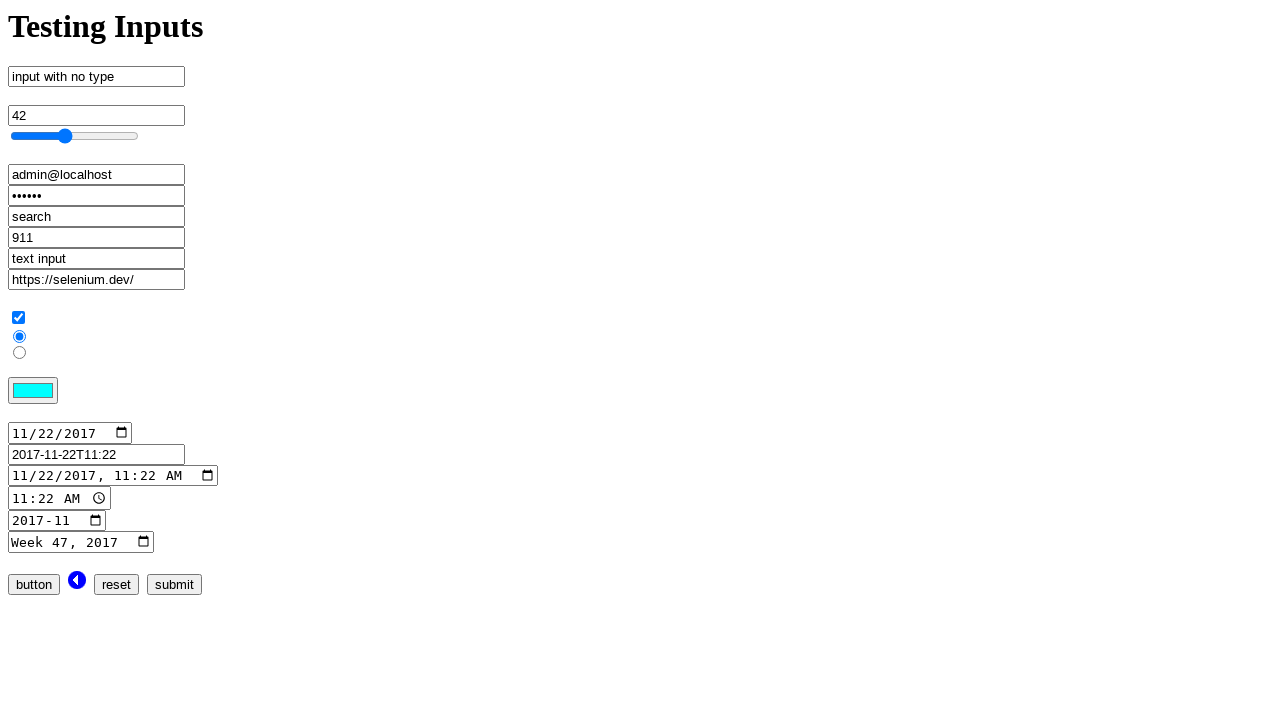

Verified that email input is enabled
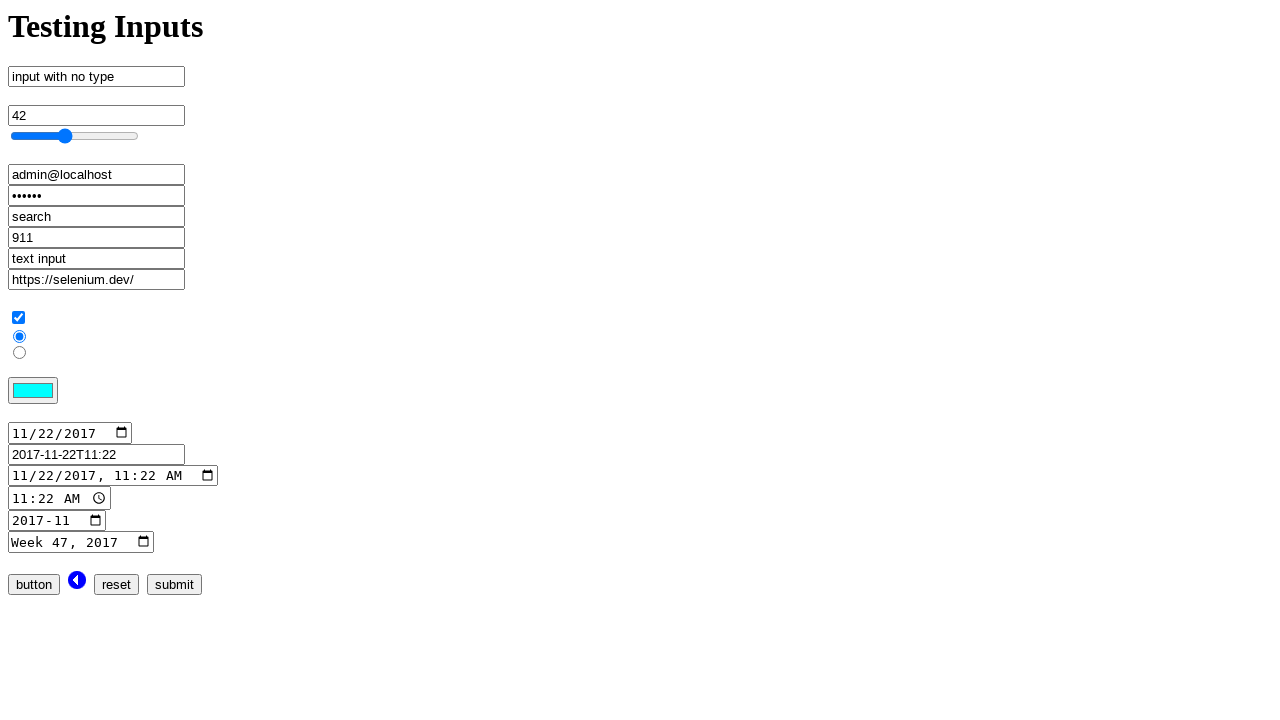

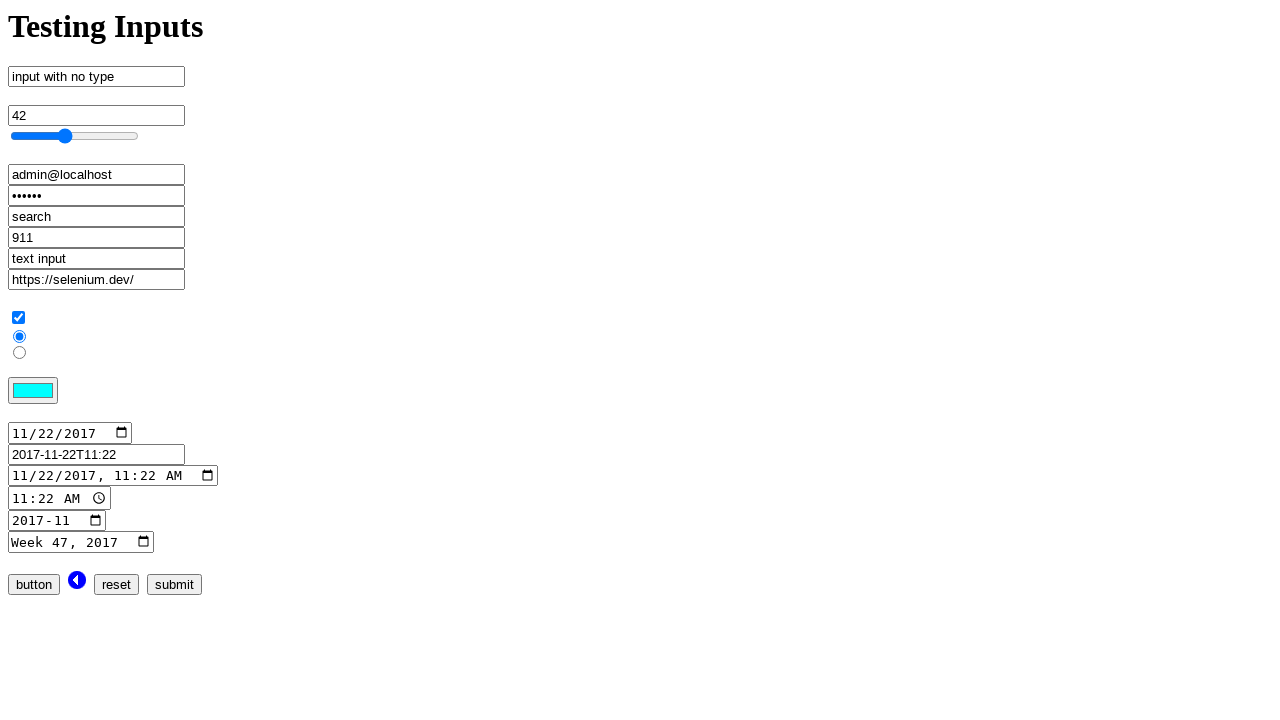